Tests button interactions including double click, right click, and regular click on the Buttons page

Starting URL: https://demoqa.com/

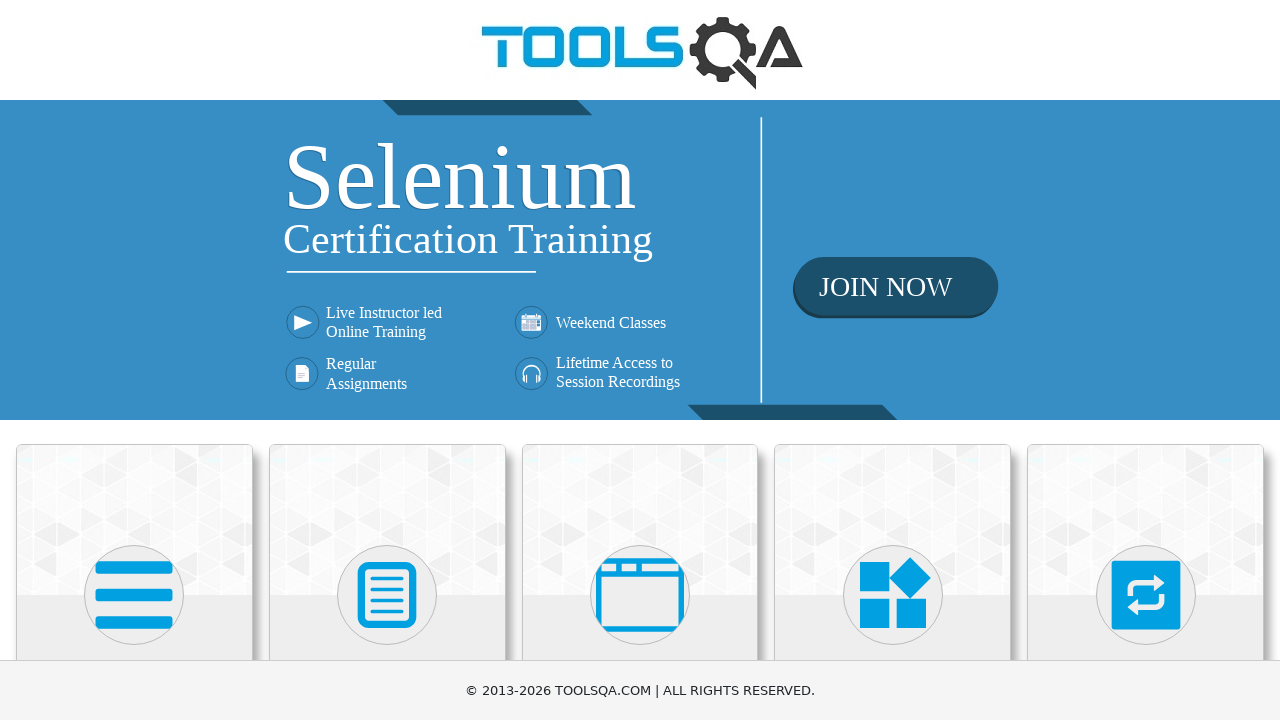

Clicked on Elements section (first svg icon) at (134, 595) on svg >> nth=0
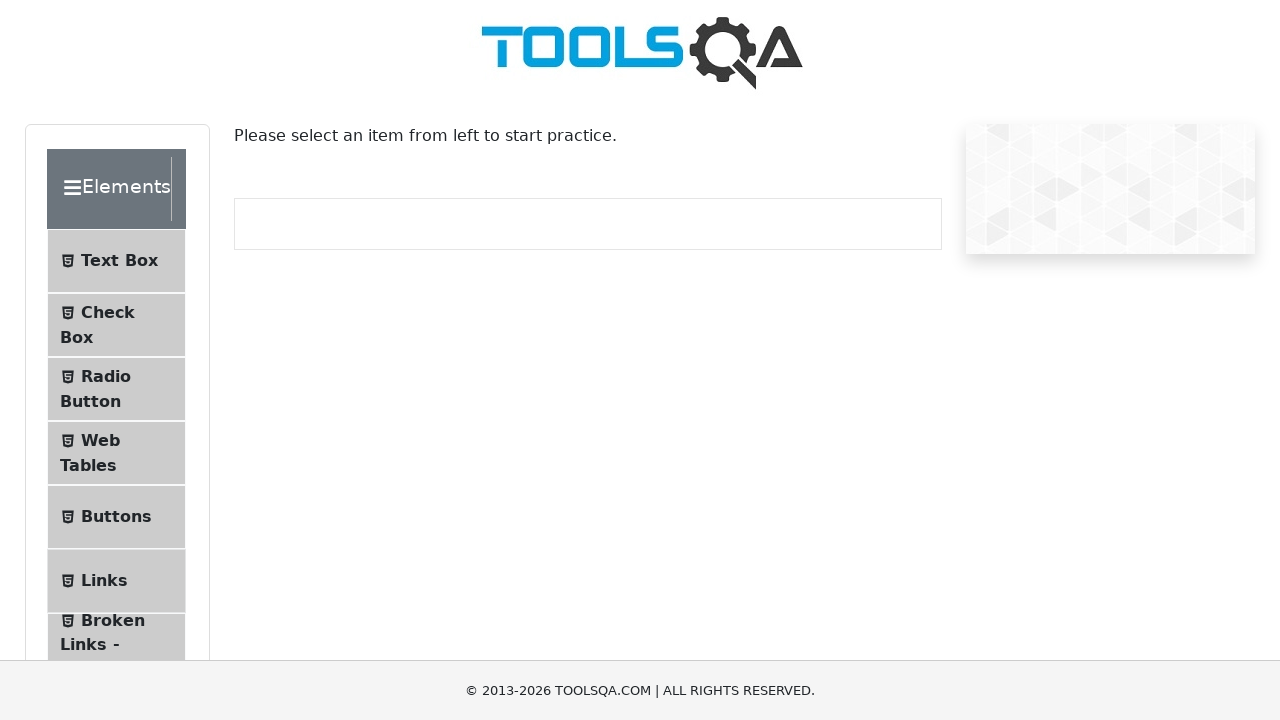

Clicked on Buttons option to navigate to Buttons page at (116, 517) on internal:text="Buttons"i
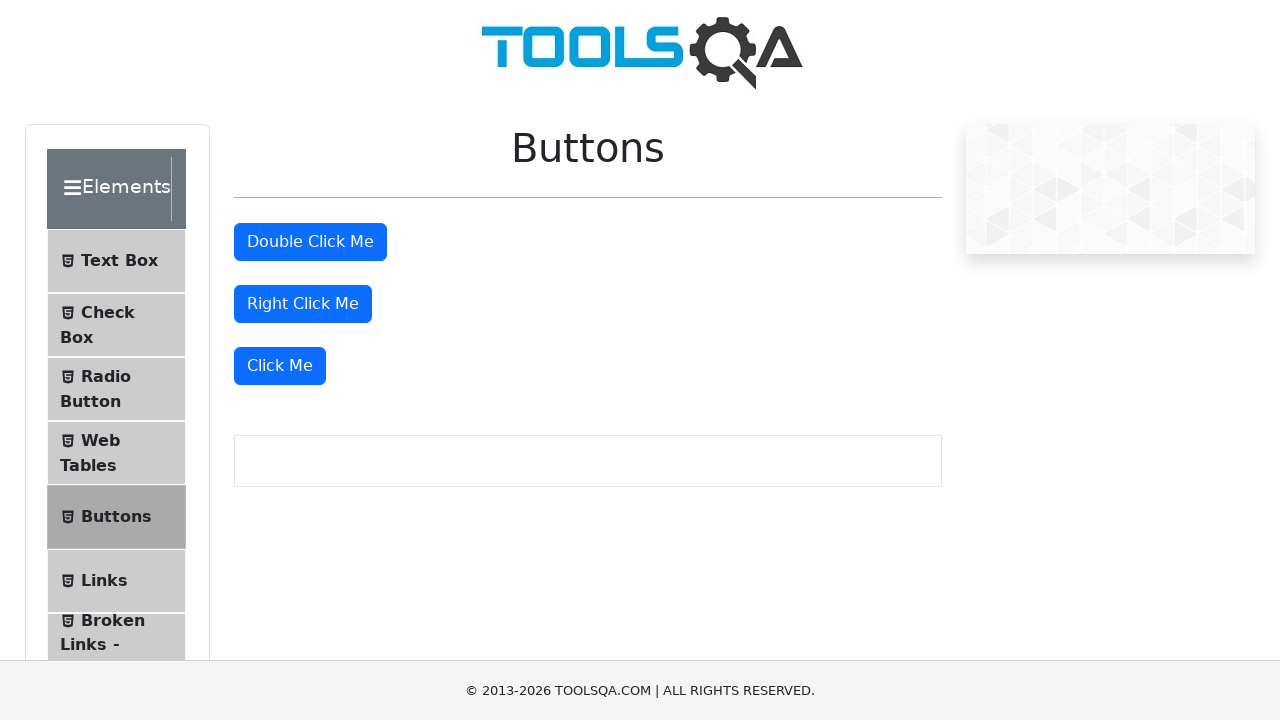

Double clicked the Double Click Me button at (310, 242) on internal:role=button[name="Double Click Me"i]
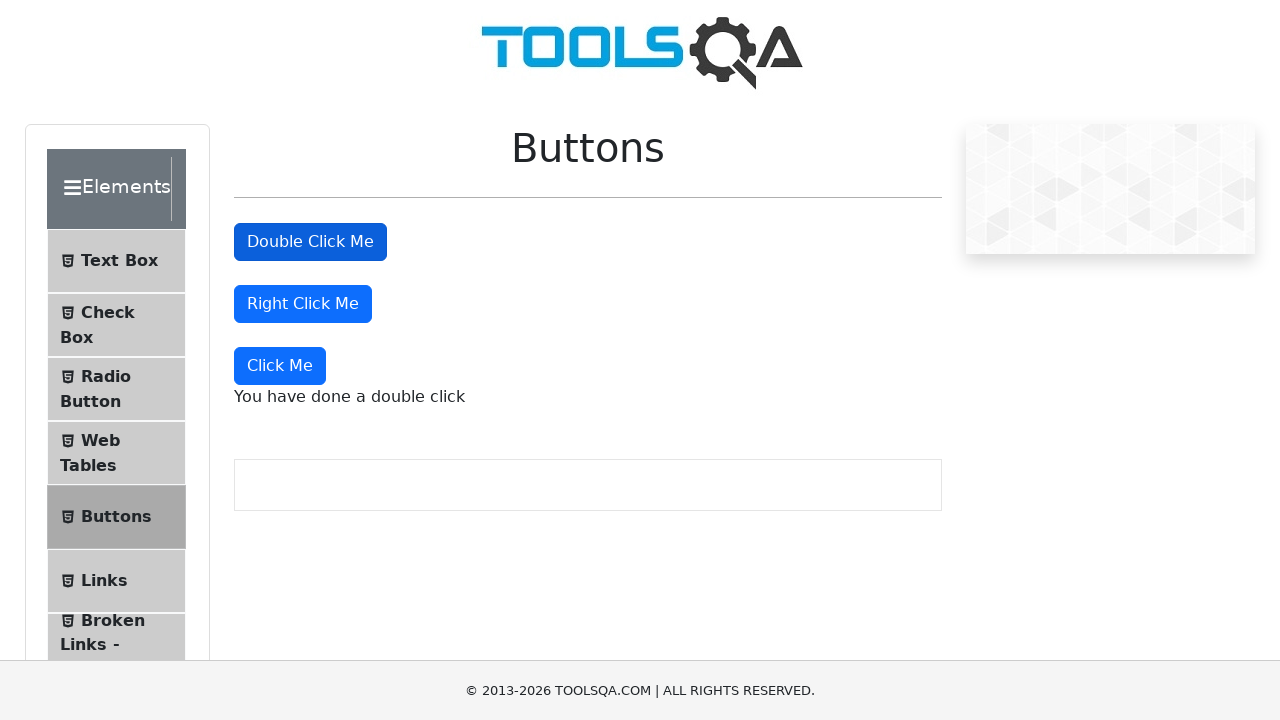

Right clicked the Right Click Me button at (303, 304) on internal:role=button[name="Right Click Me"i]
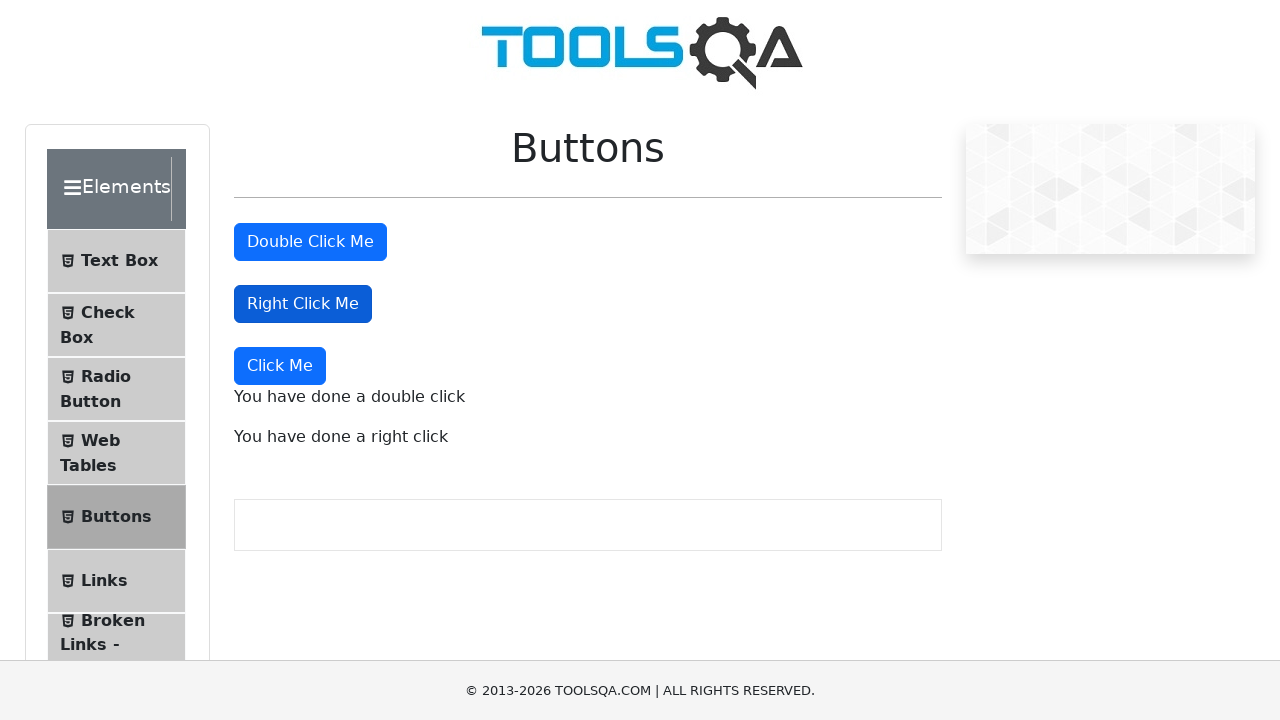

Clicked the Click Me button at (280, 366) on internal:role=button[name="Click Me"s]
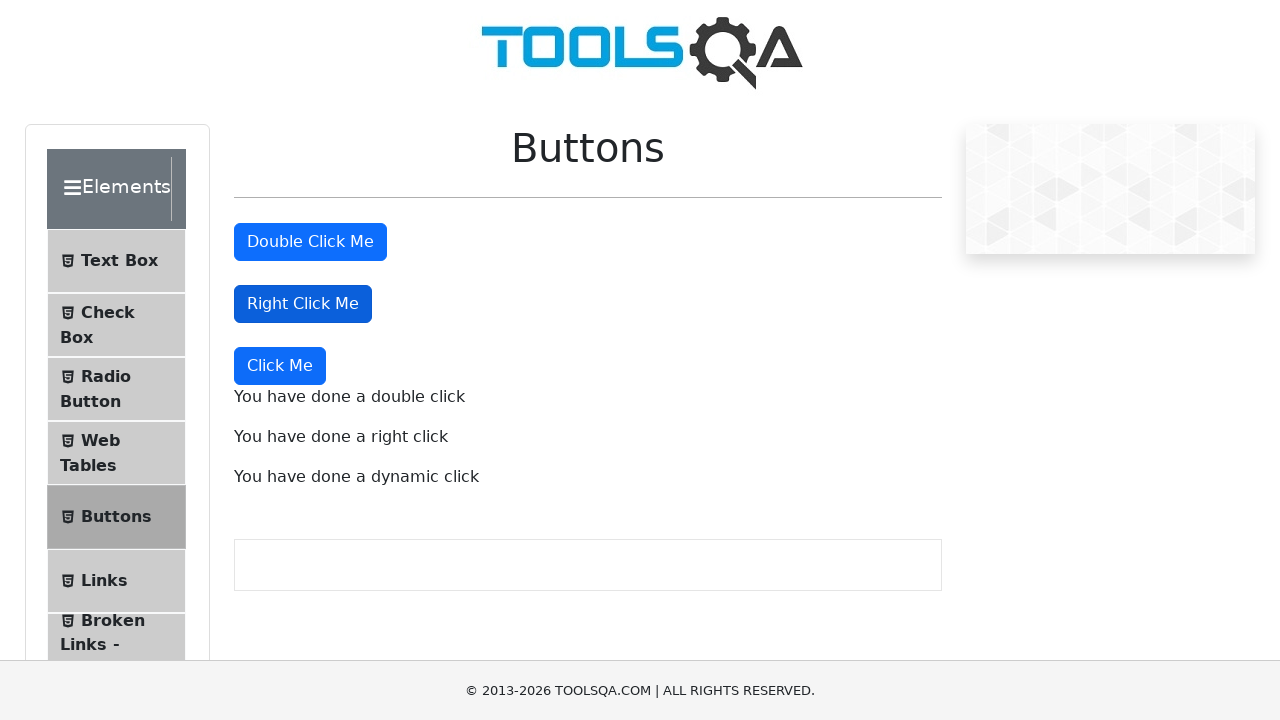

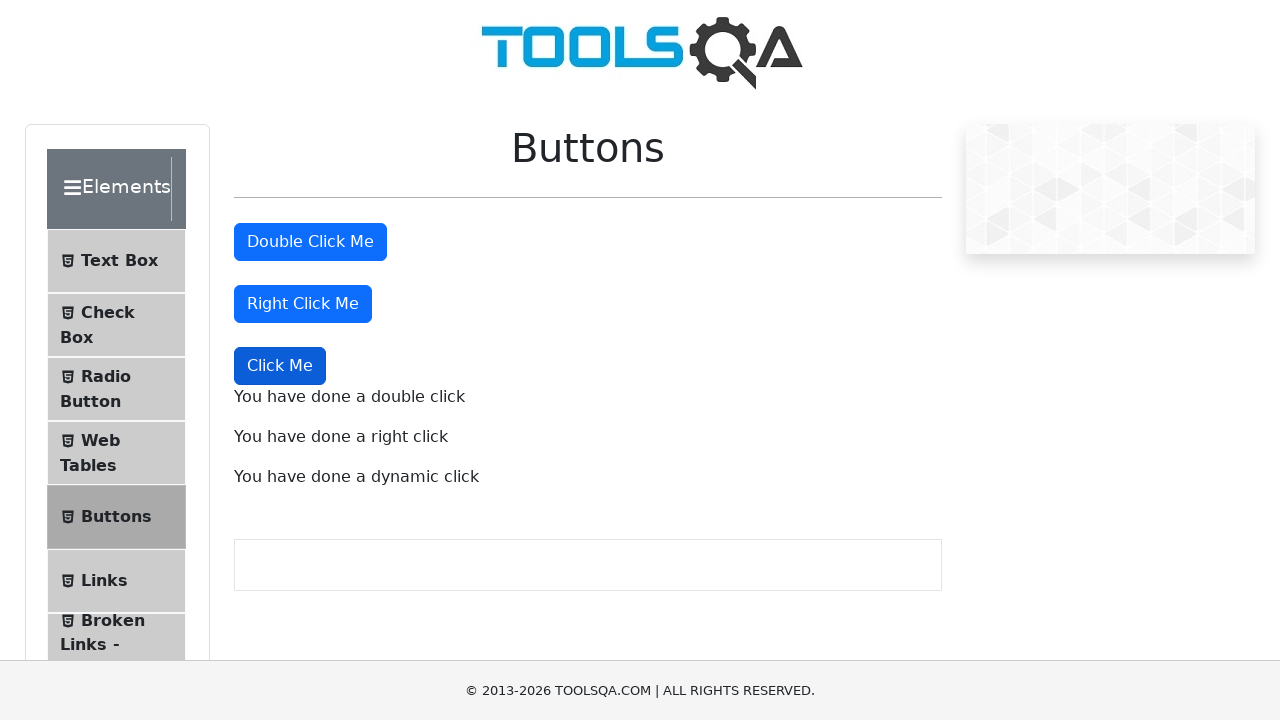